Tests dropdown/select element functionality by interacting with a dropdown menu, selecting options by visible text and by index

Starting URL: https://leafground.com/select.xhtml

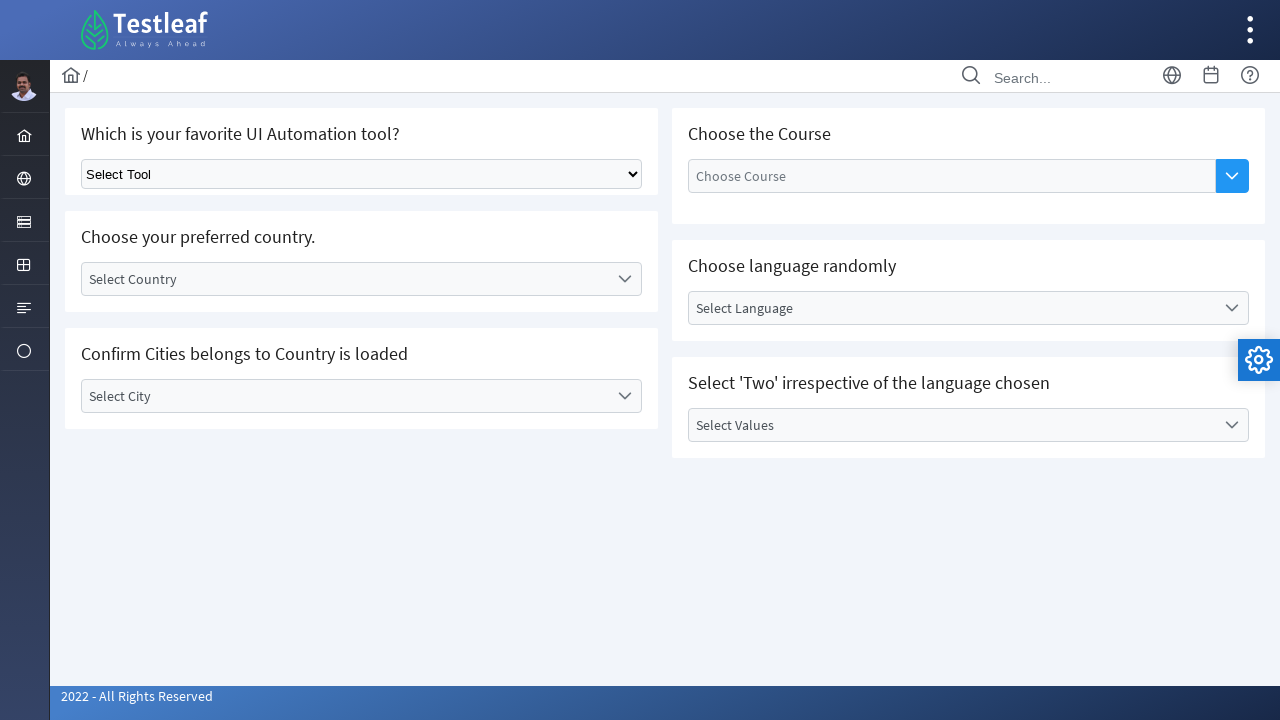

Waited for dropdown menu to be visible
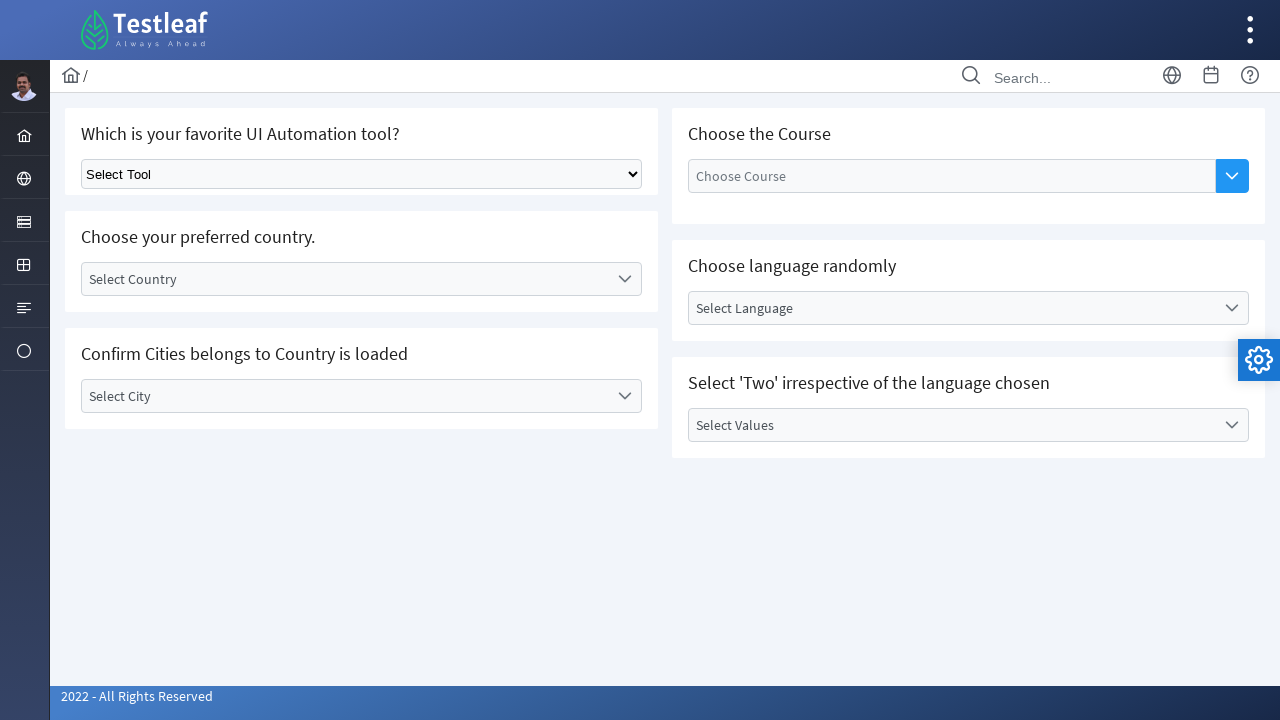

Selected 'Puppeteer' option from dropdown by visible text on select.ui-selectonemenu
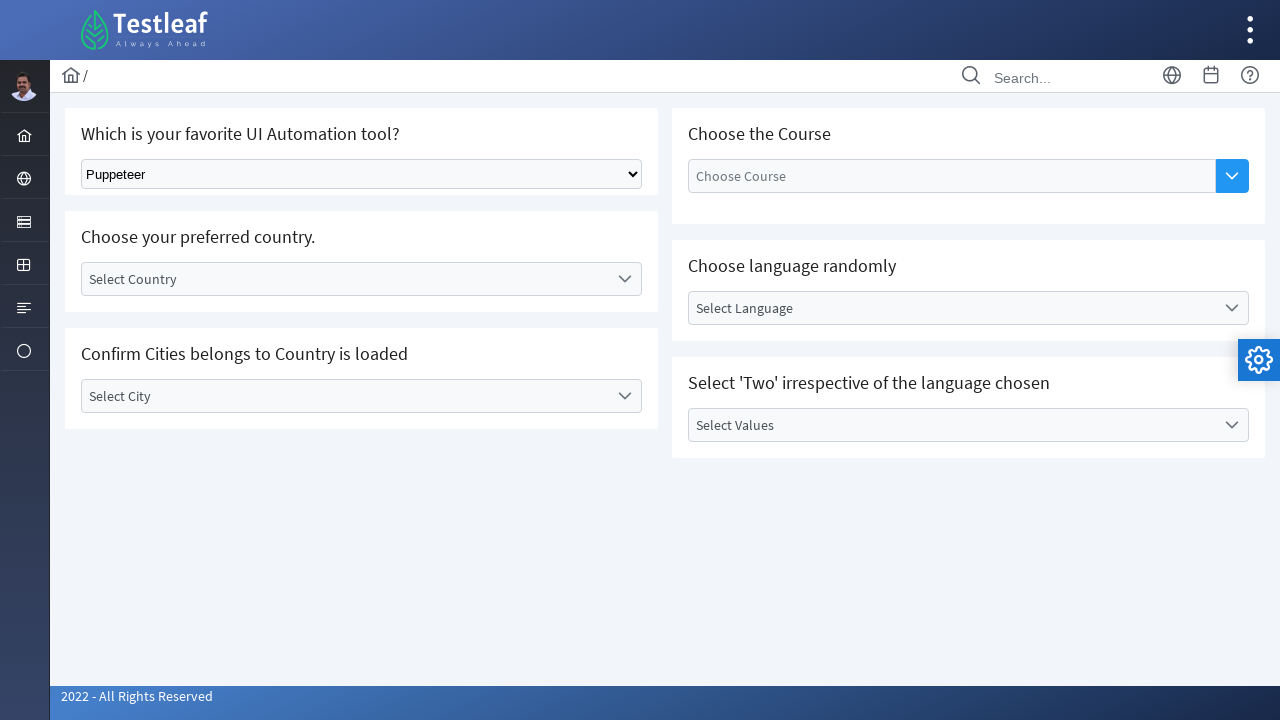

Selected option at index 1 from dropdown on select.ui-selectonemenu
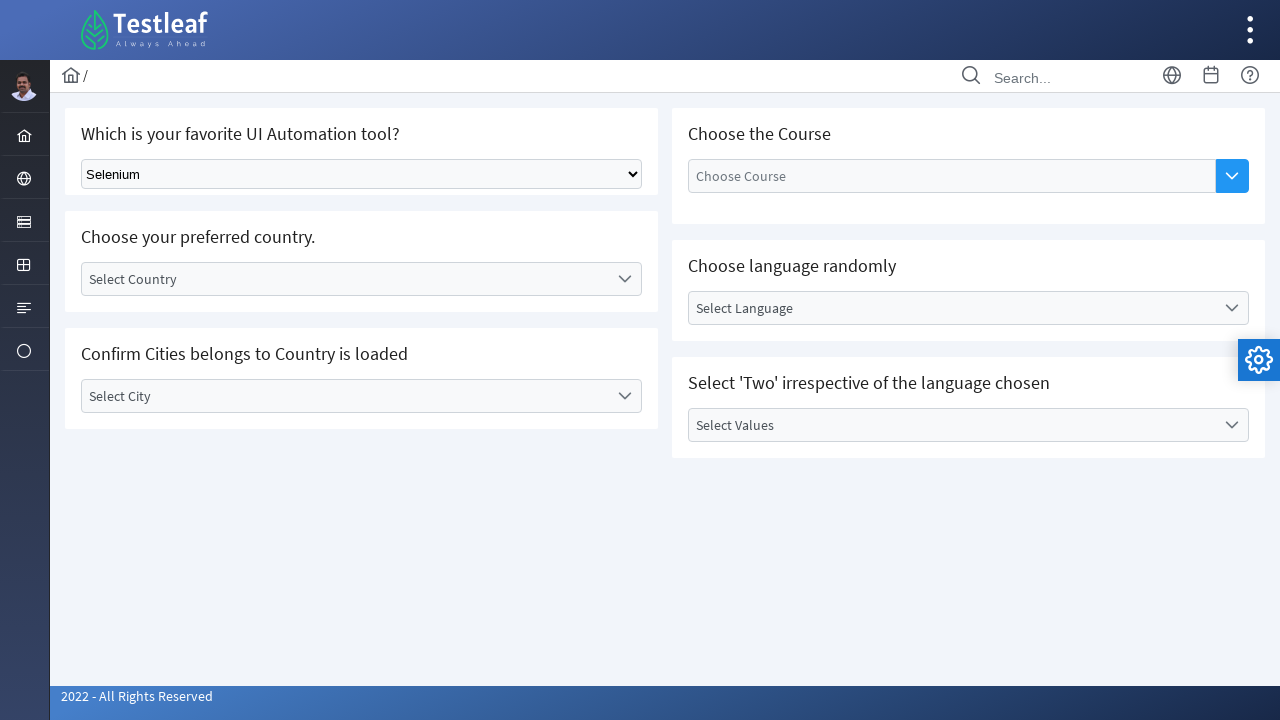

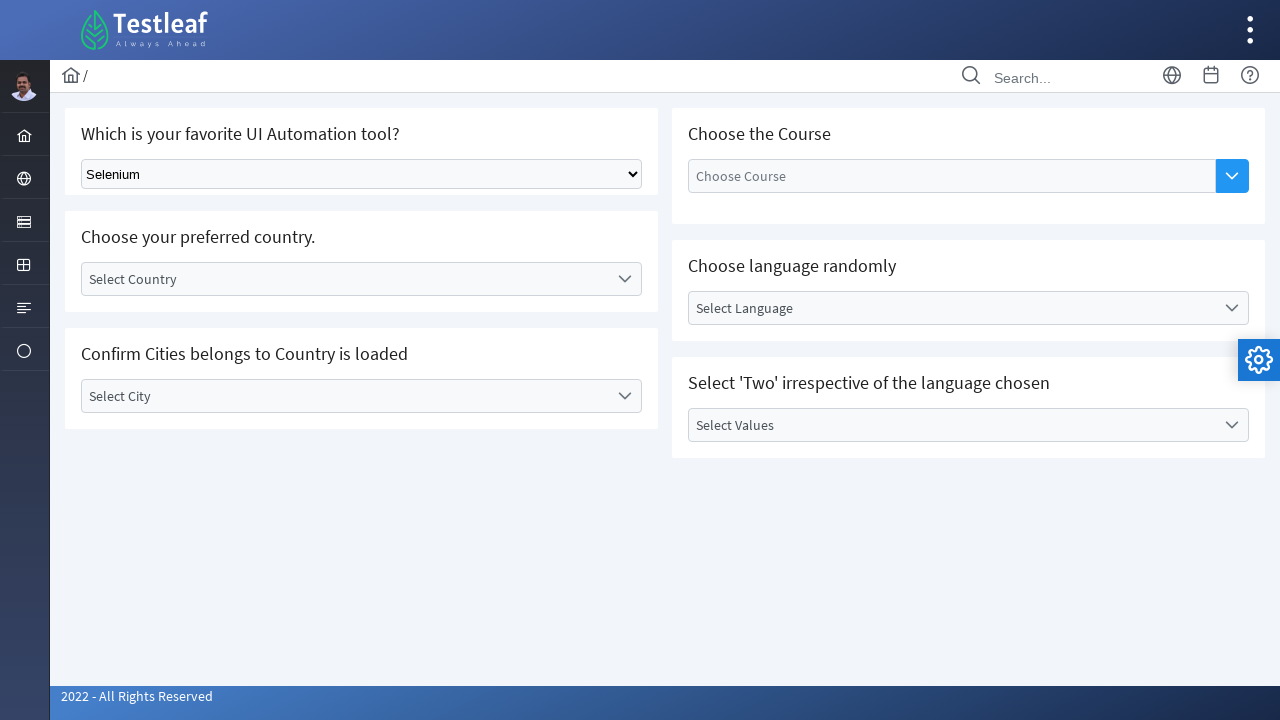